Tests window handling functionality by clicking a link that opens a new window, verifying content in both windows, and switching between them

Starting URL: https://the-internet.herokuapp.com/windows

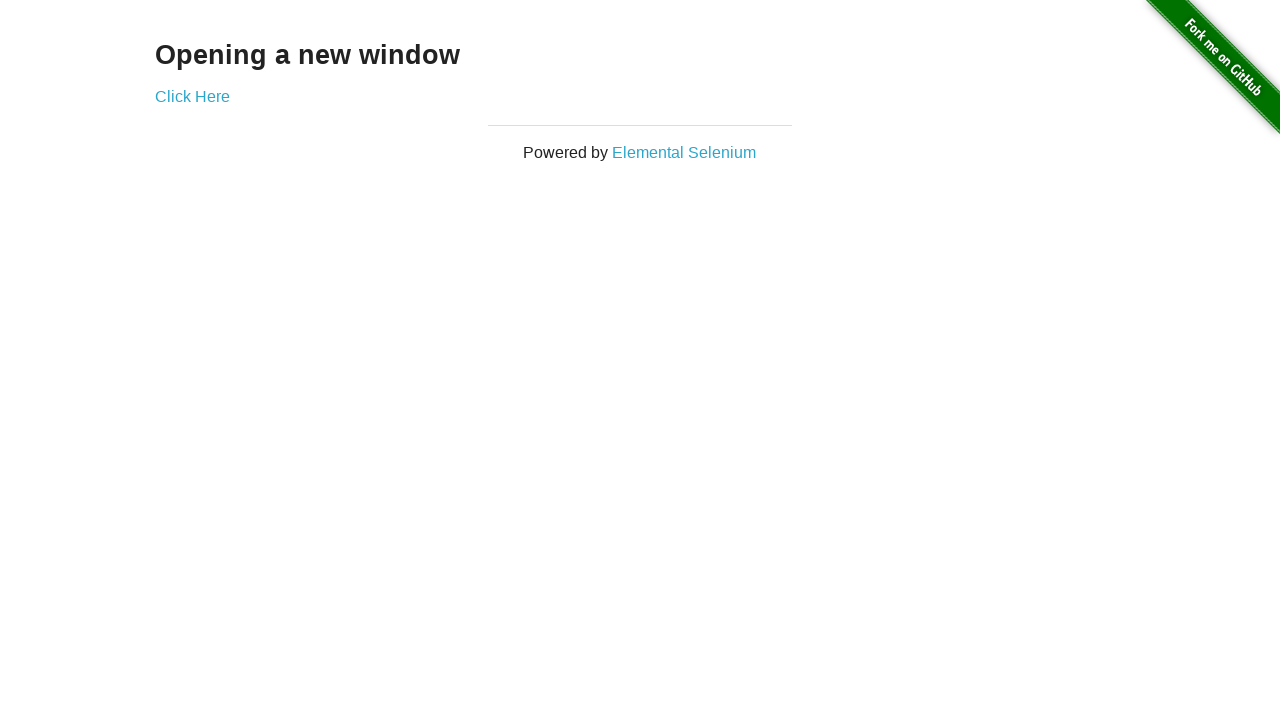

Navigated to https://the-internet.herokuapp.com/windows
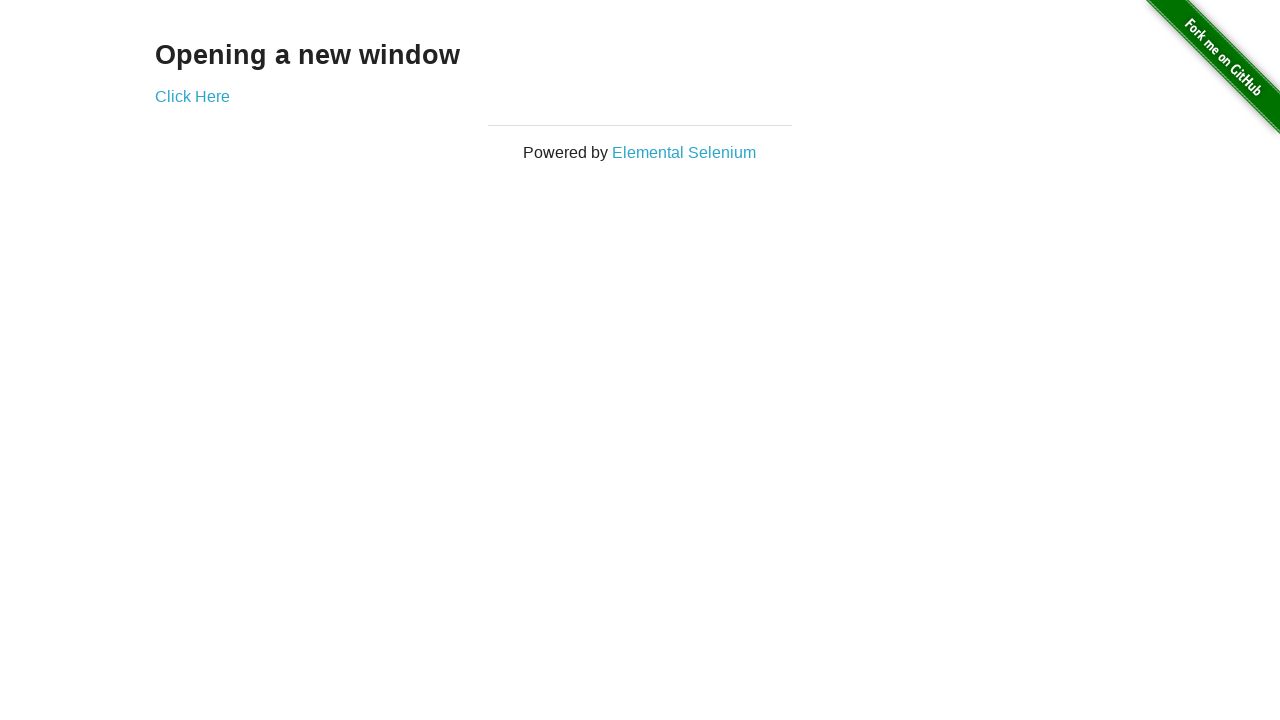

Verified initial page heading text is 'Opening a new window'
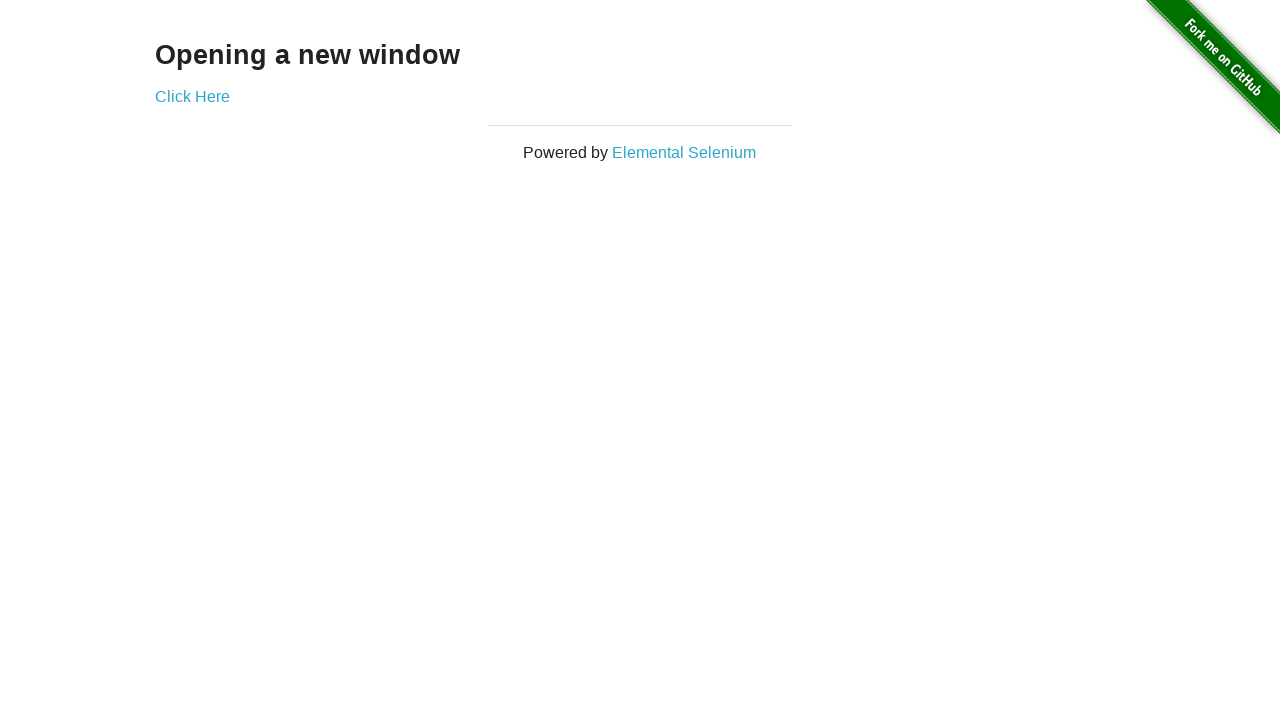

Verified initial page title is 'The Internet'
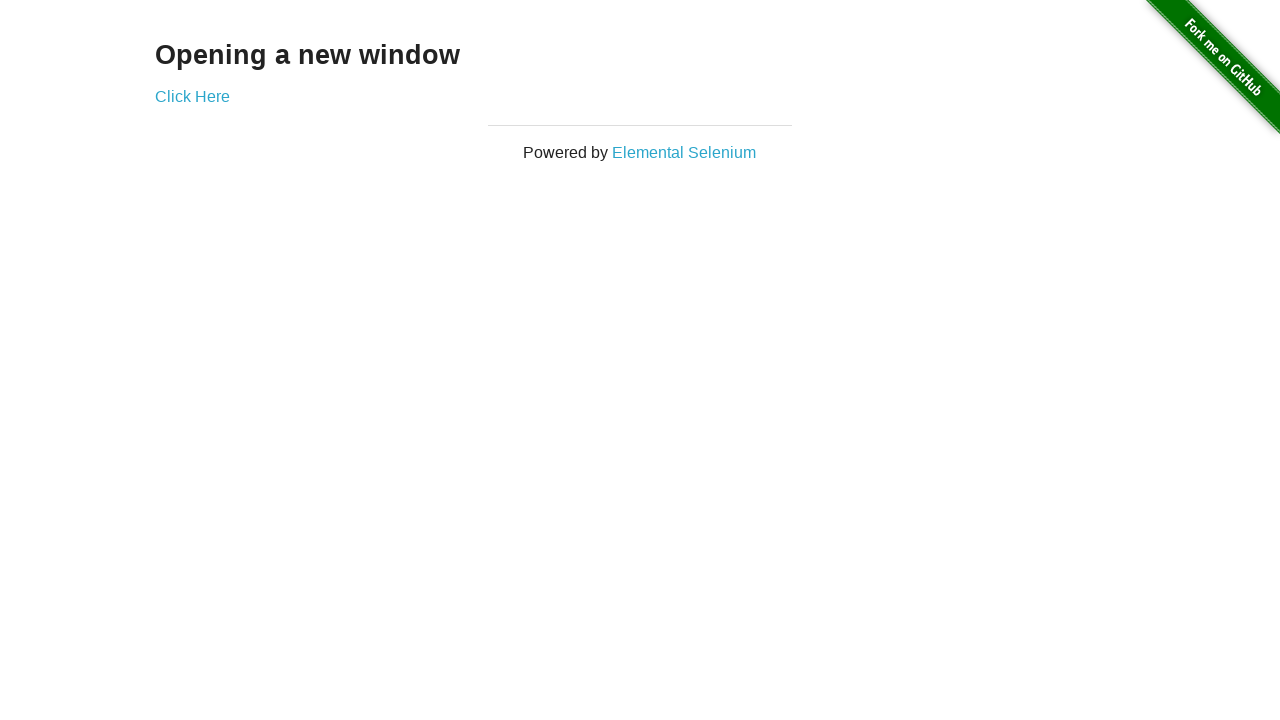

Clicked 'Click Here' link to open new window at (192, 96) on text=Click Here
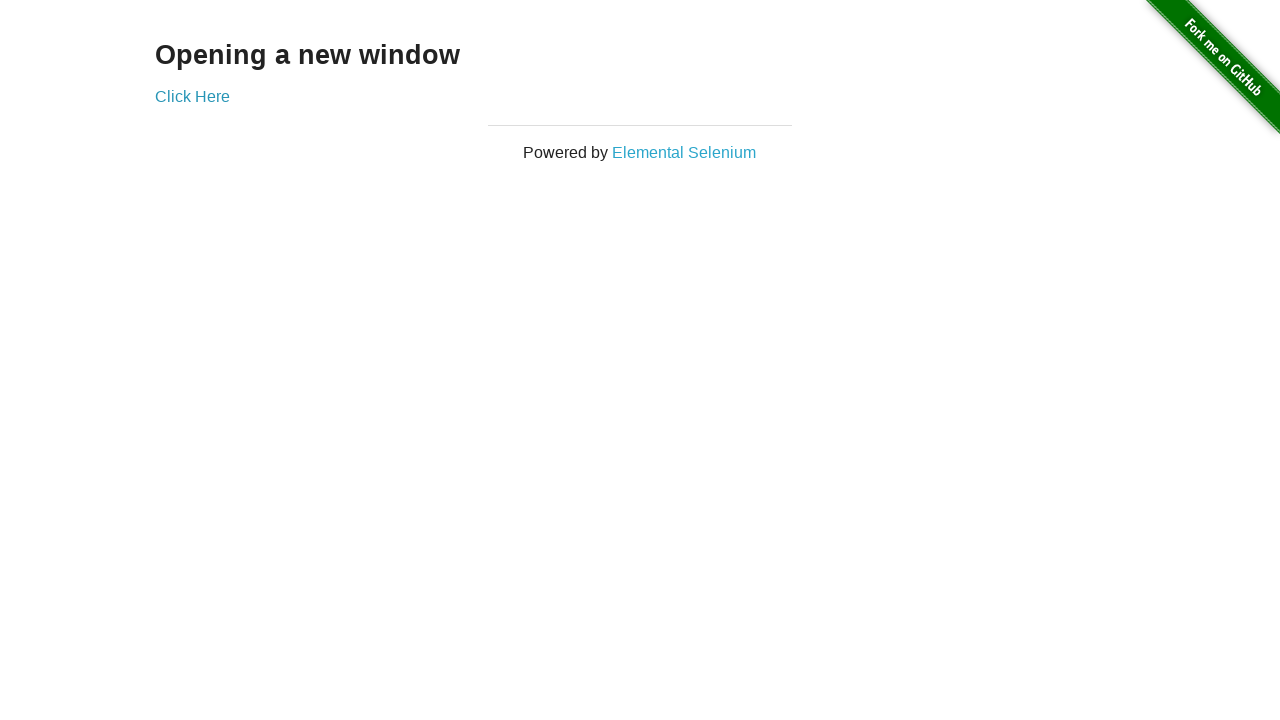

New window popup opened and captured
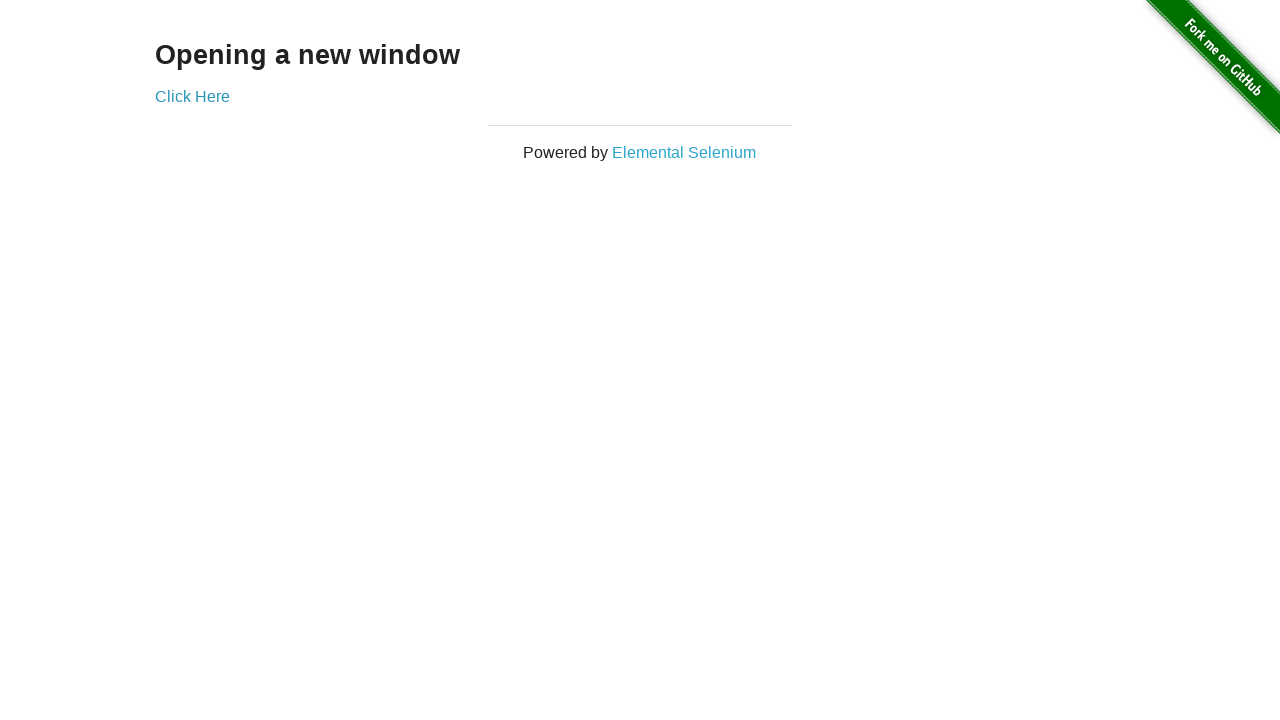

Verified new window title is 'New Window'
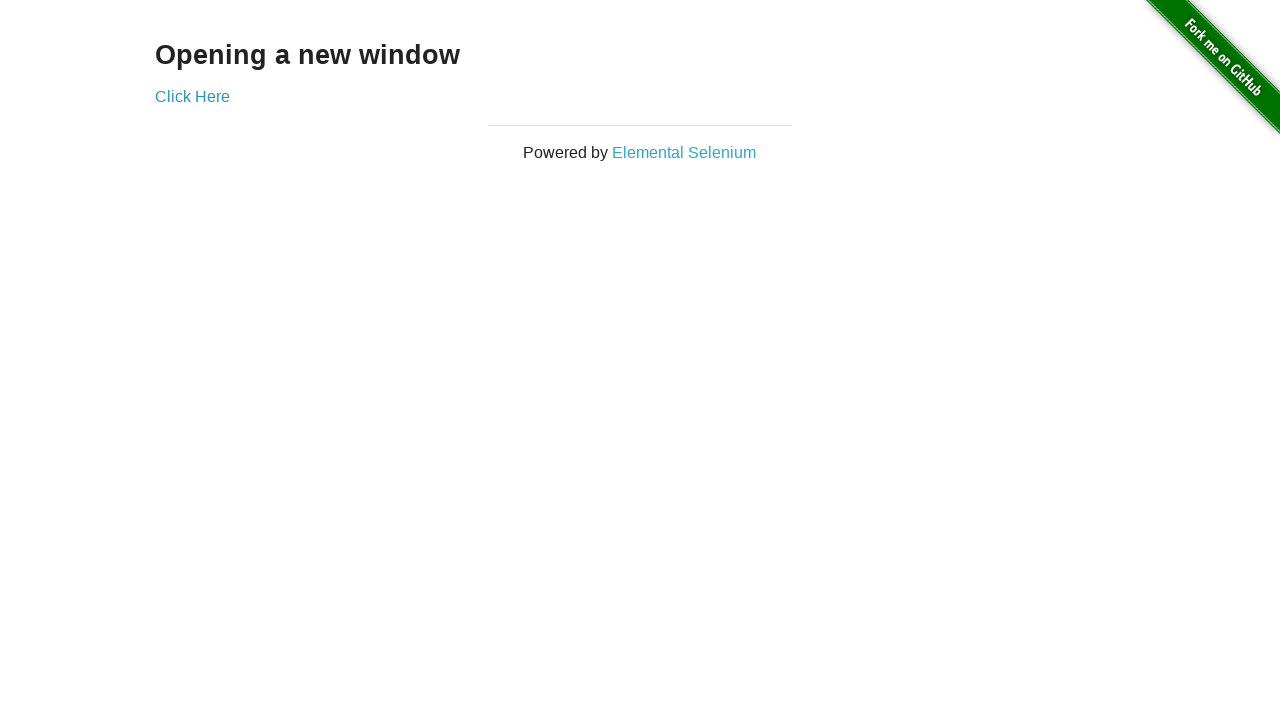

Verified new window heading text is 'New Window'
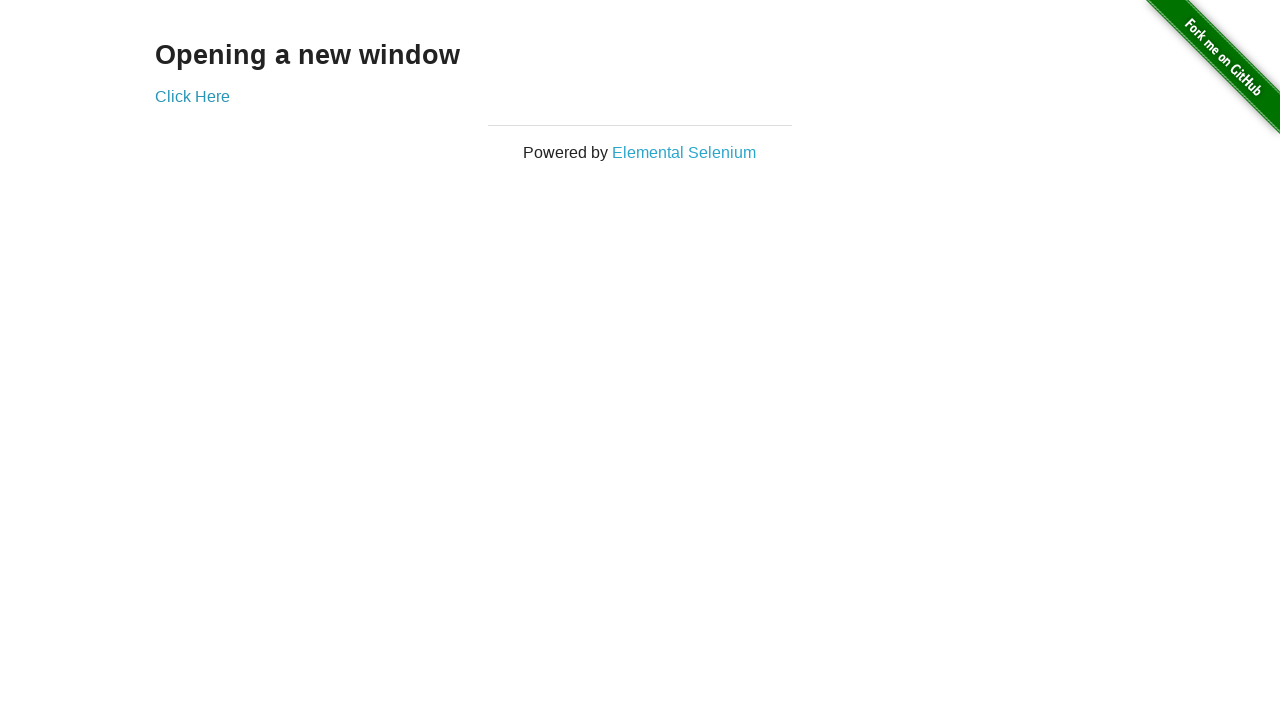

Switched back to original window
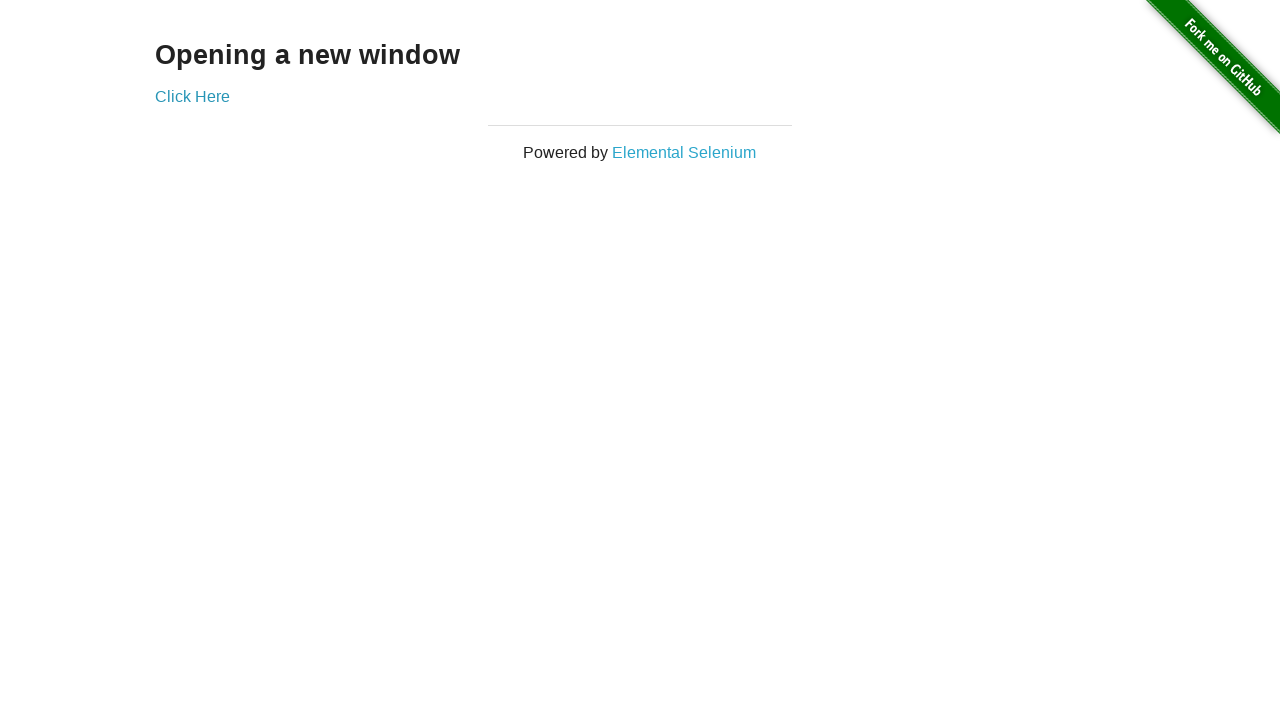

Verified original window title is still 'The Internet'
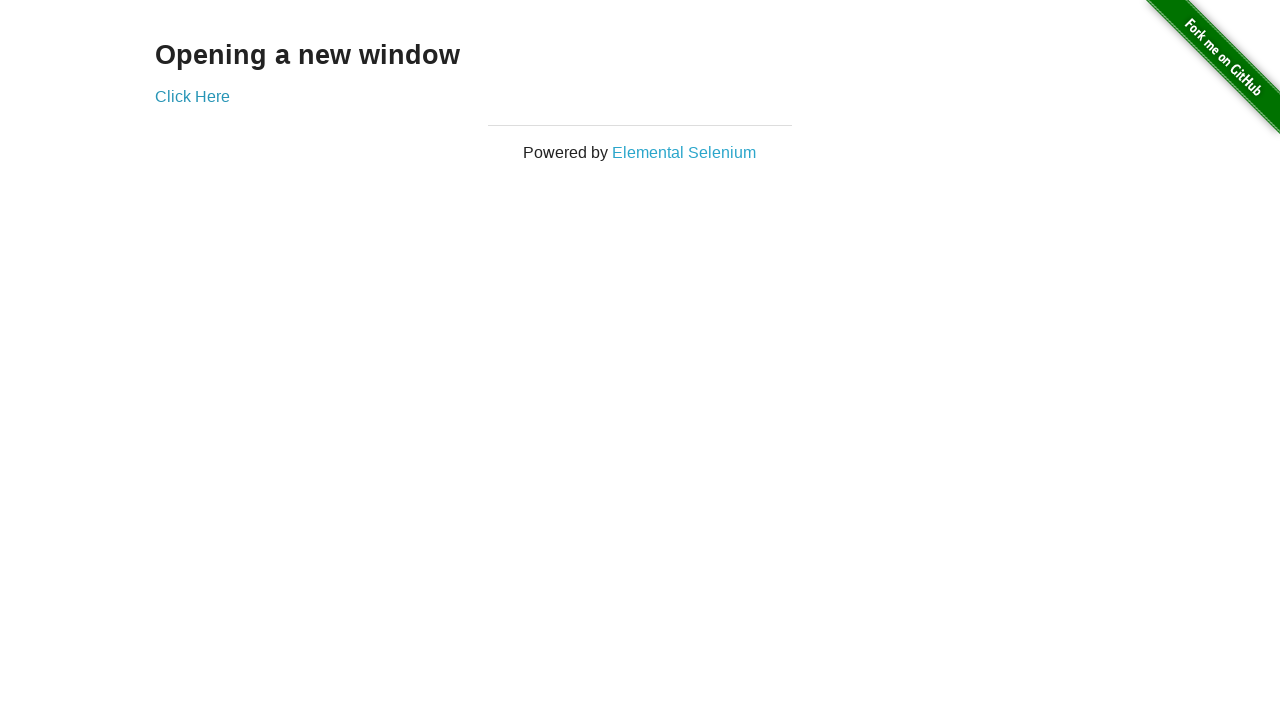

Switched back to new window
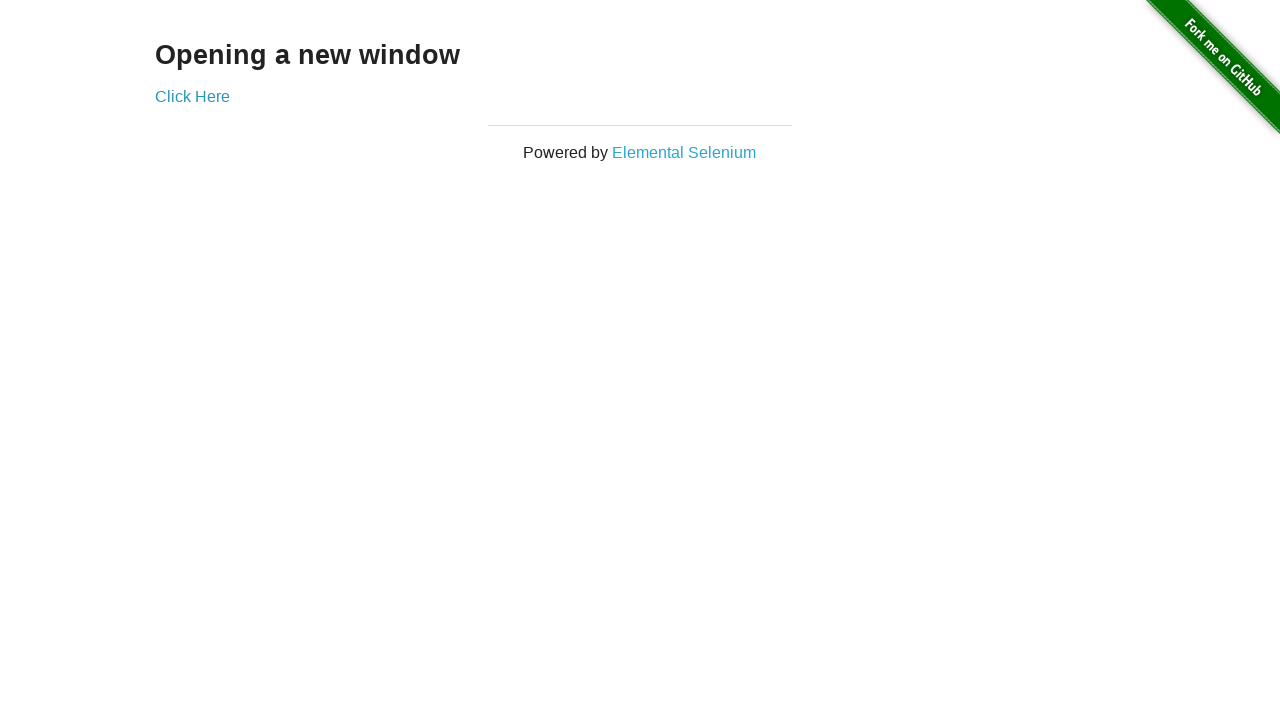

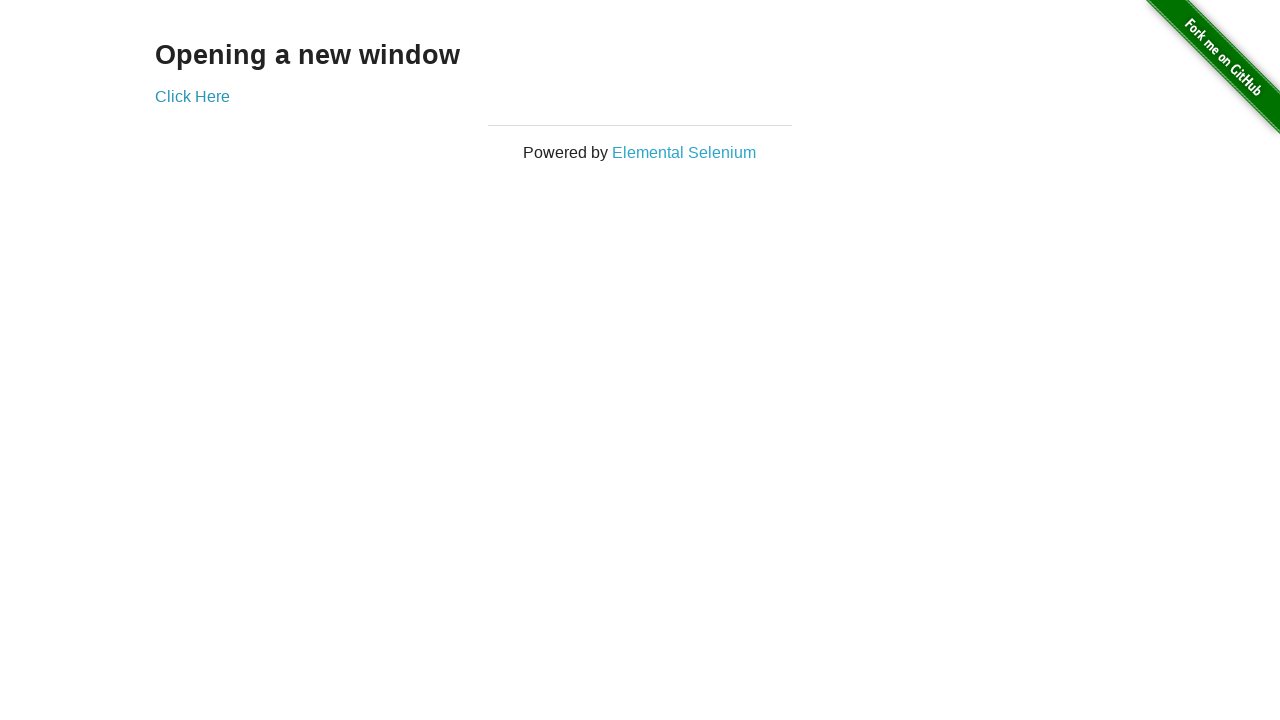